Tests the cart checkout process by navigating to cart, clicking place order, filling out order details, and confirming purchase

Starting URL: https://www.demoblaze.com/

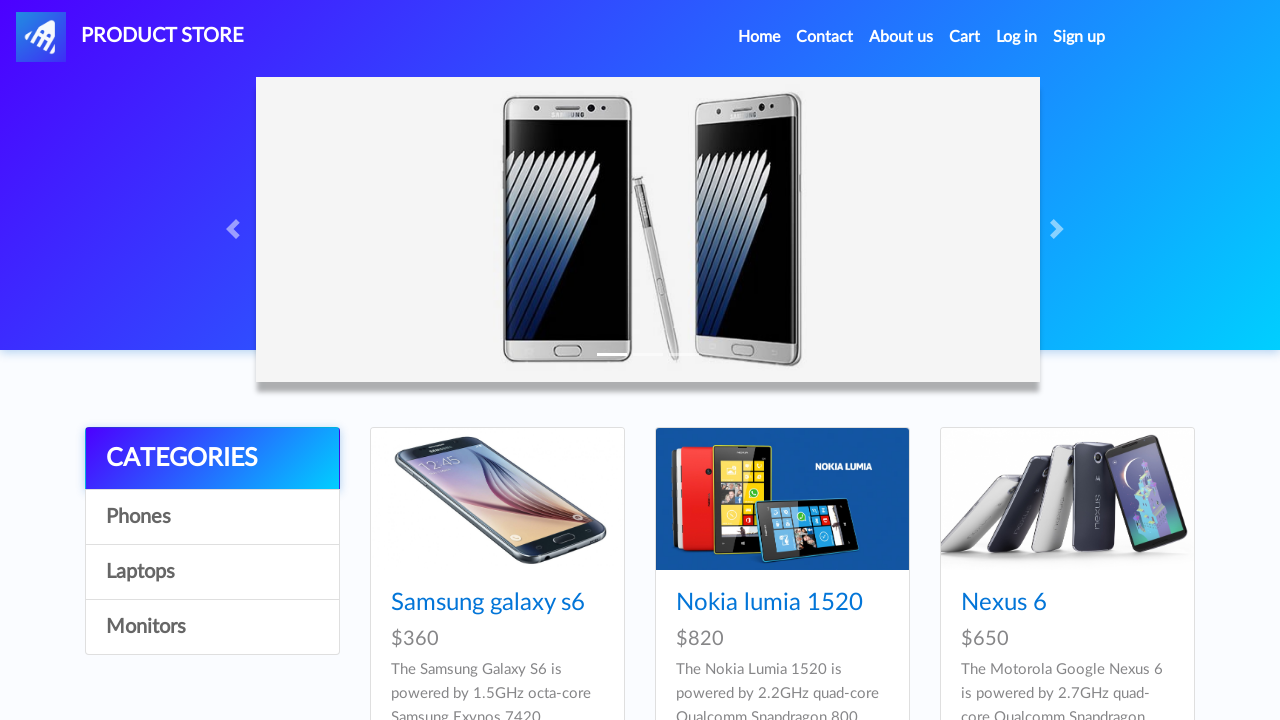

Clicked cart button to navigate to cart at (965, 37) on #cartur
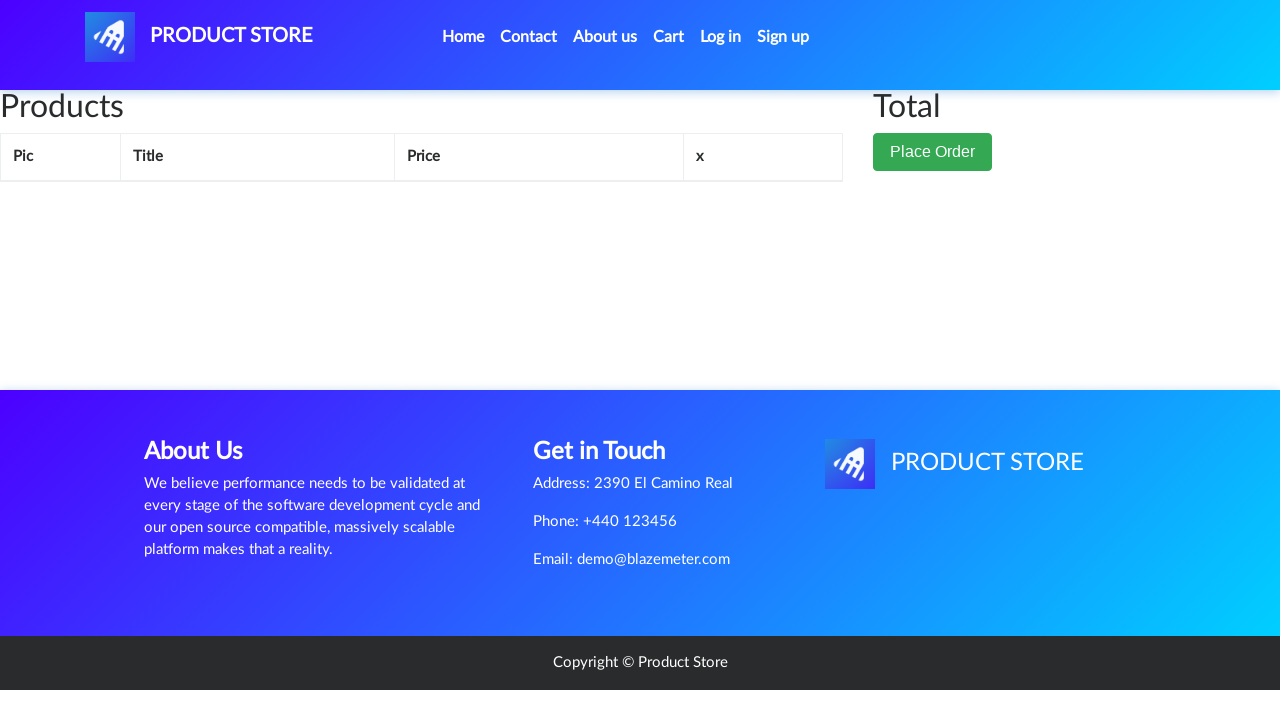

Clicked Place Order button at (933, 152) on #page-wrapper > div > div.col-lg-1 > button
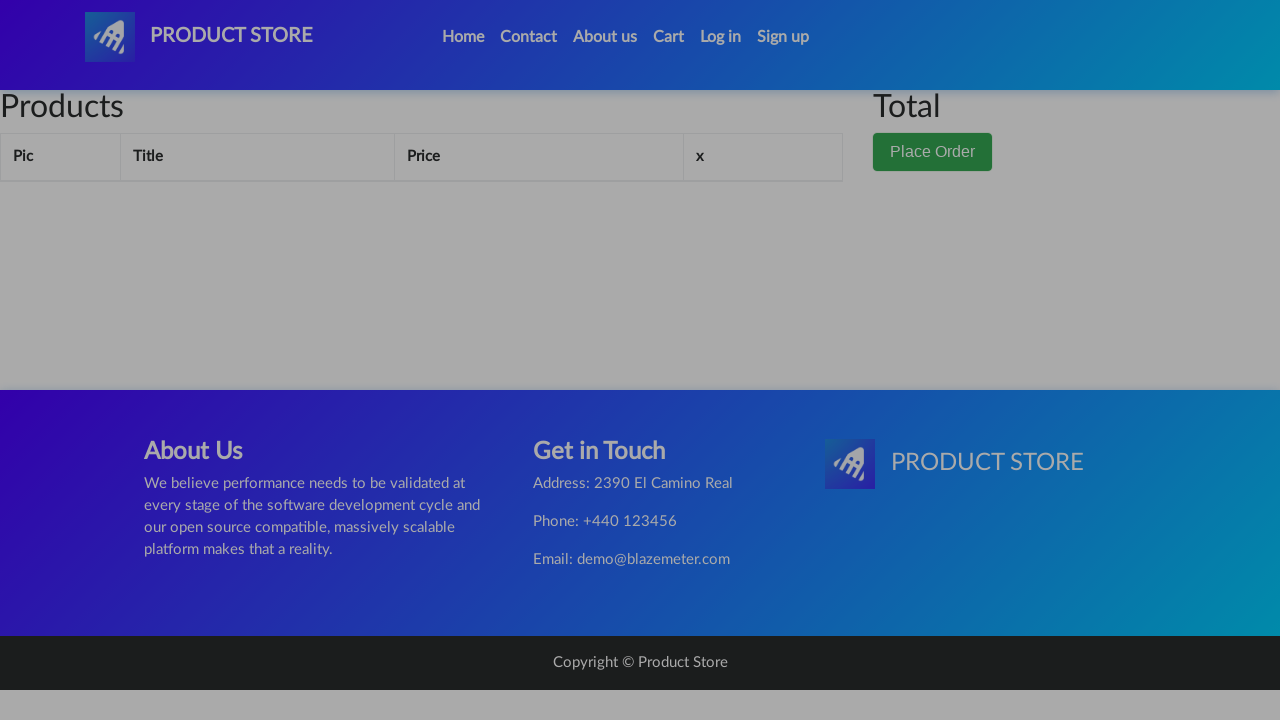

Filled name field with 'John Doe' on #name
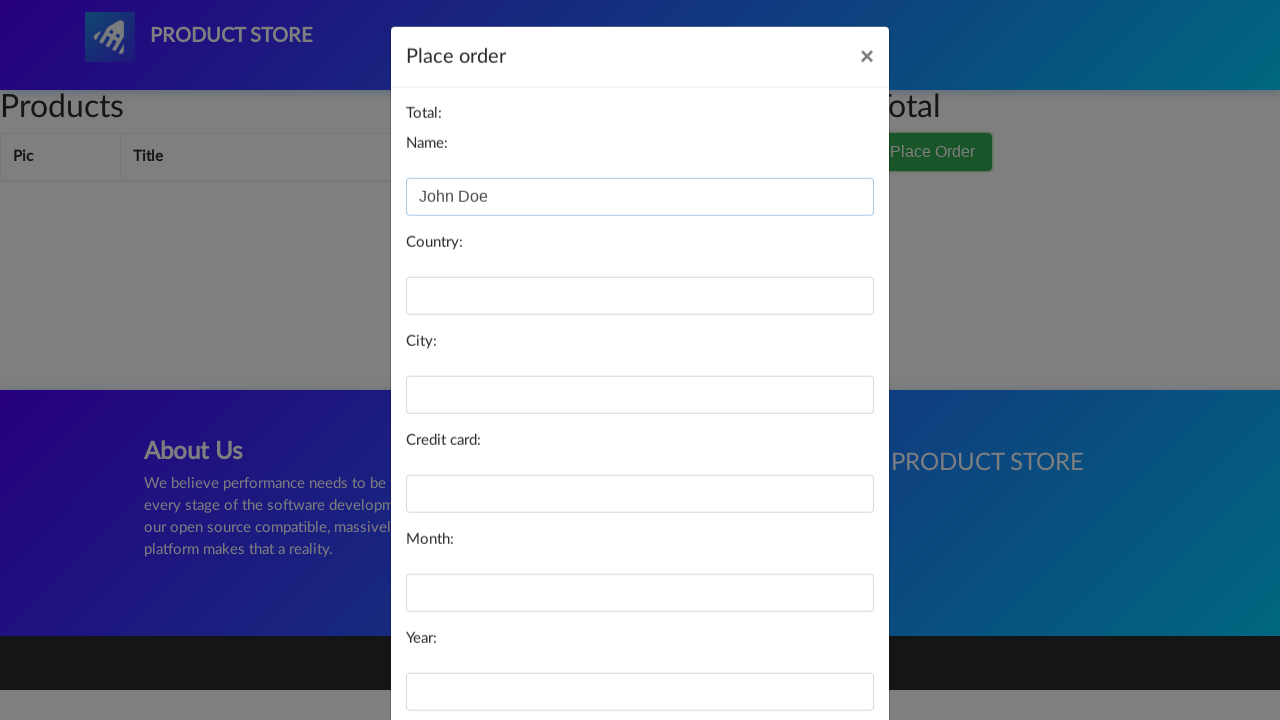

Filled country field with 'United States' on #country
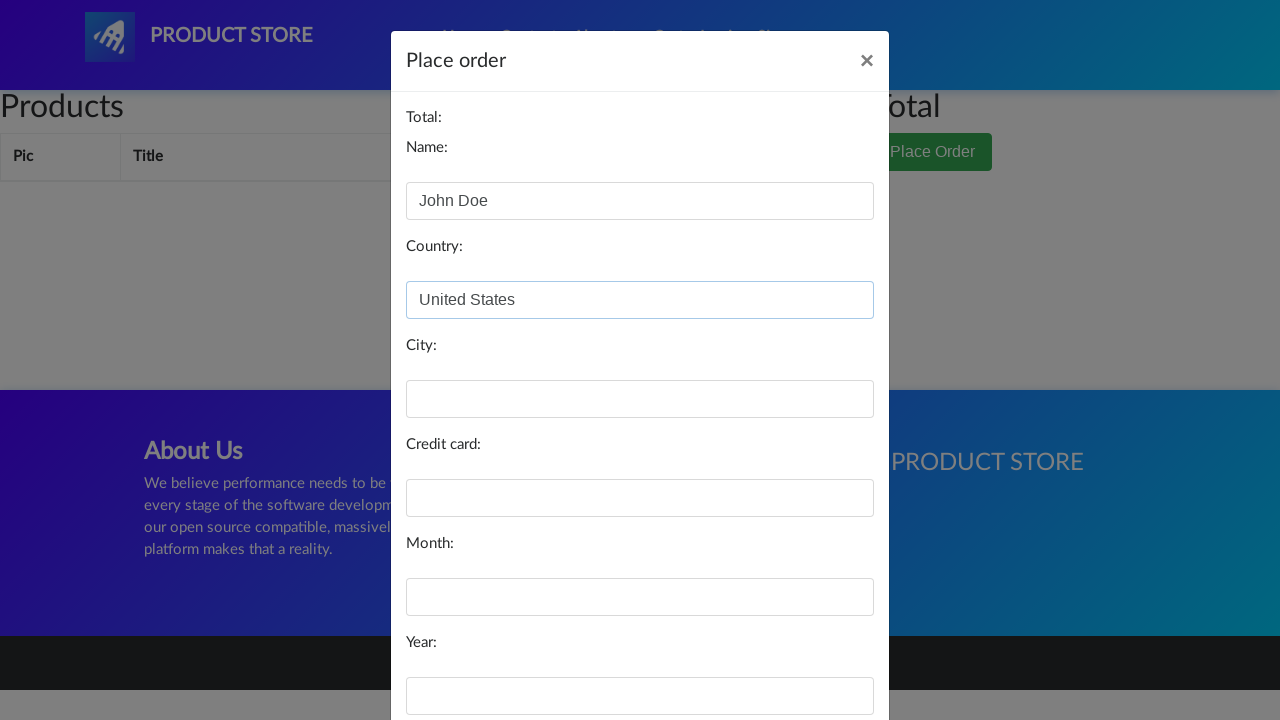

Filled city field with 'New York' on #city
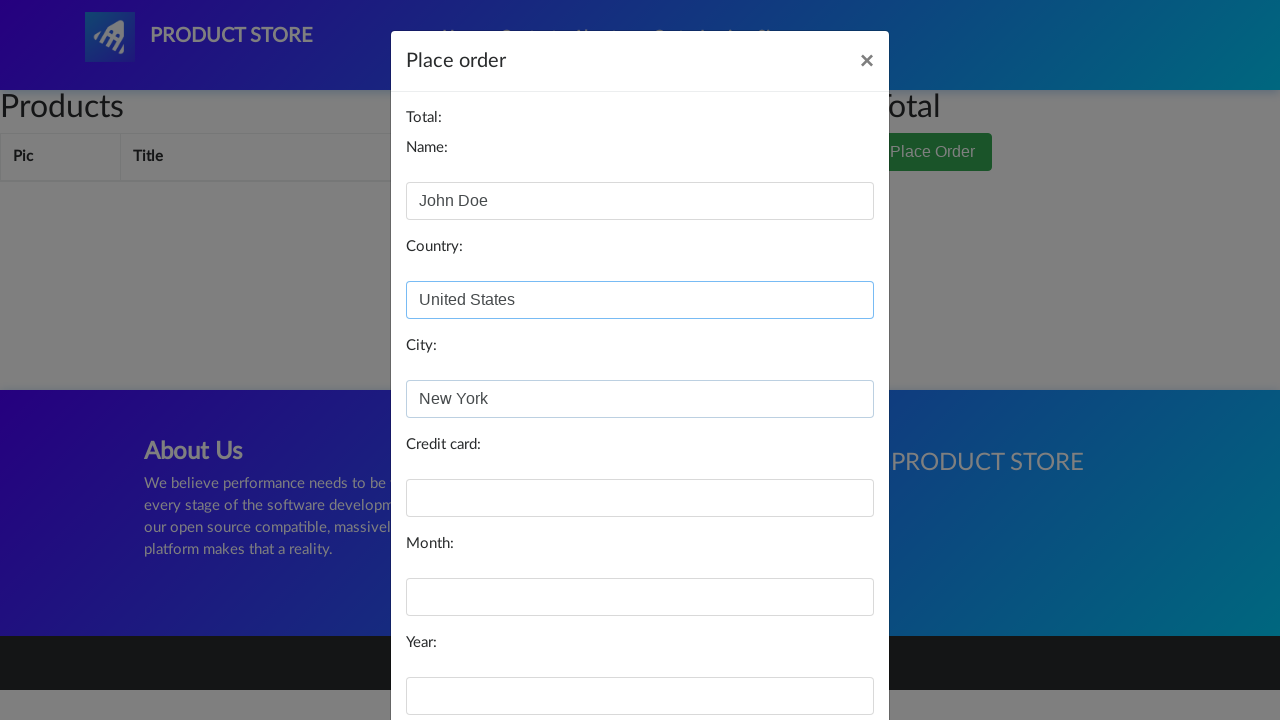

Filled card field with '1234567890' on #card
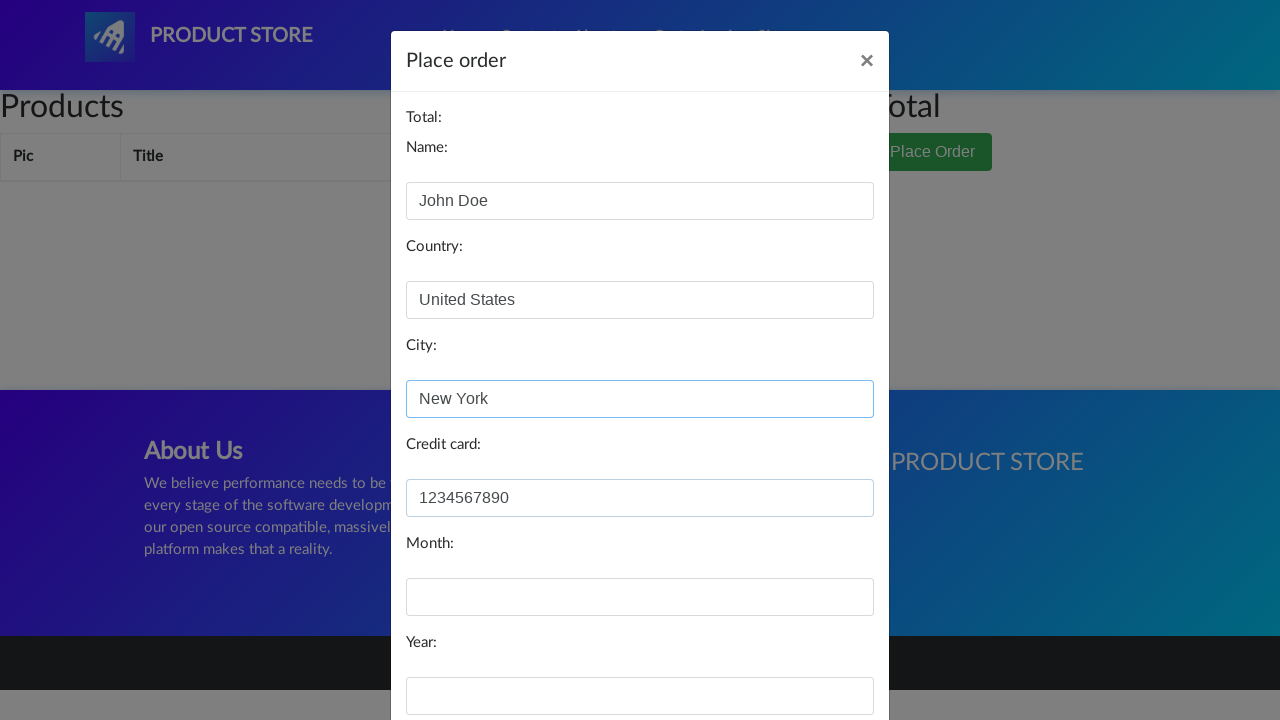

Filled month field with 'December' on #month
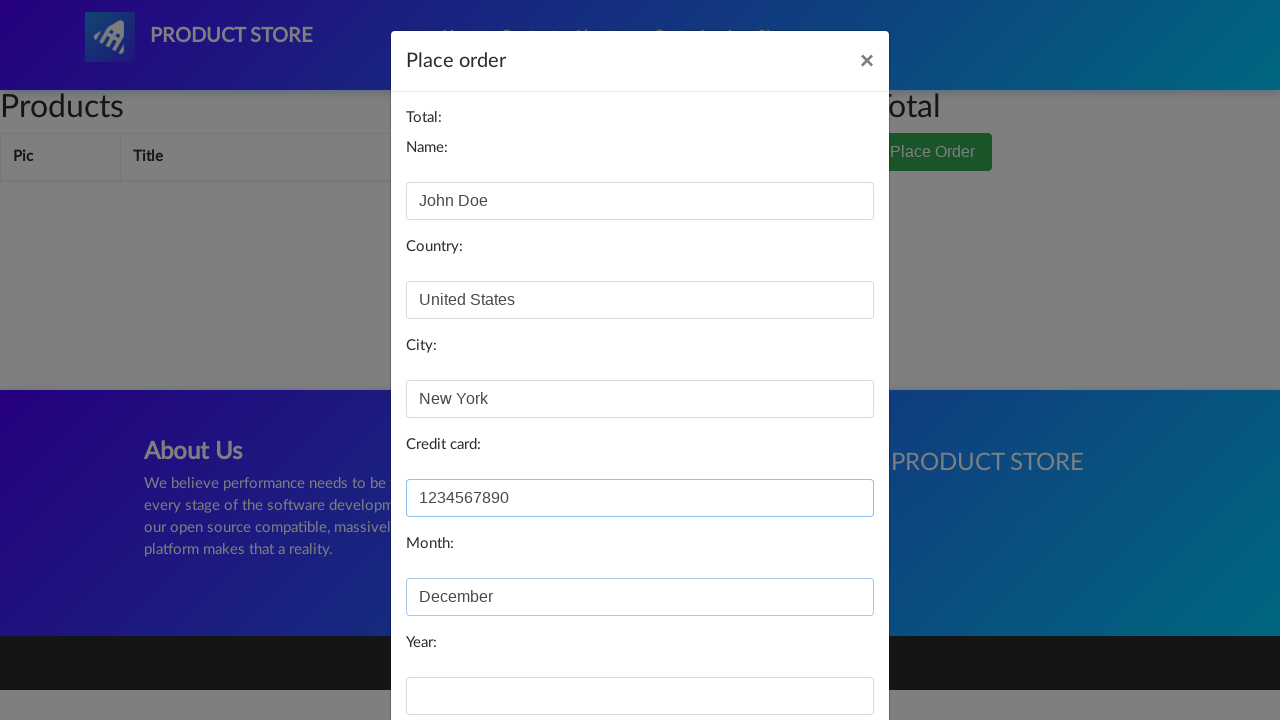

Filled year field with '2024' on #year
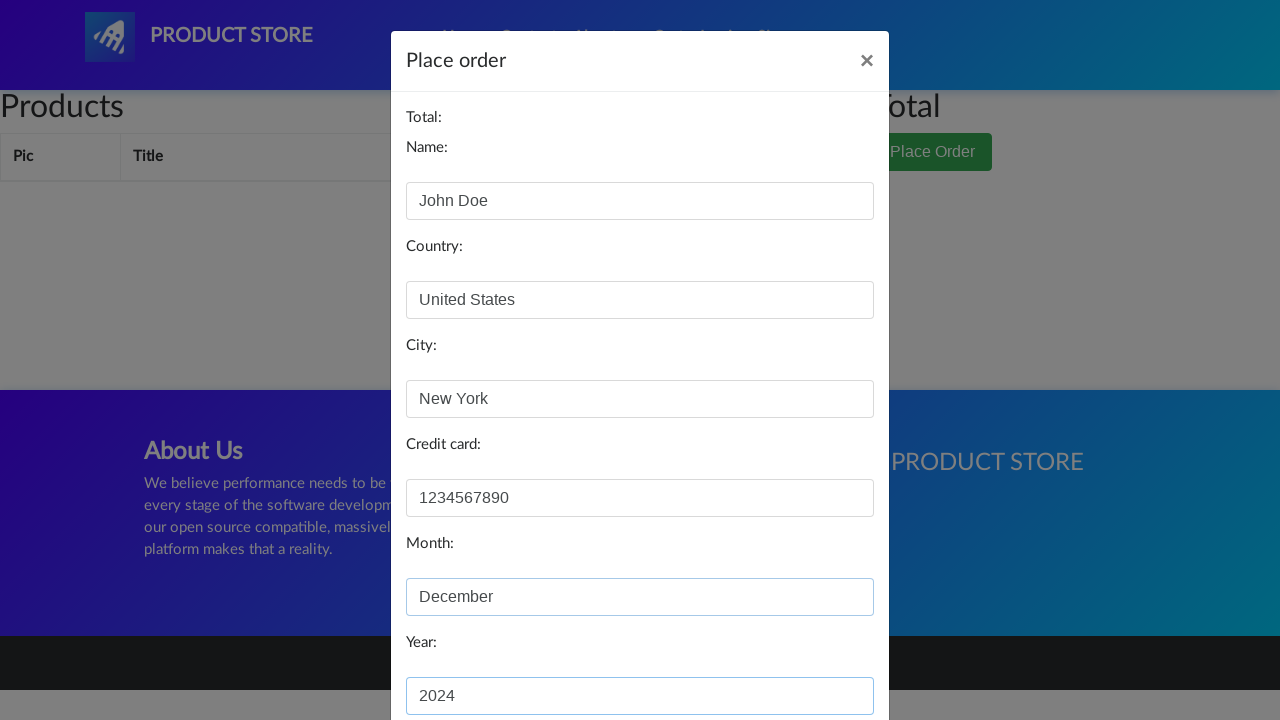

Clicked primary button to submit order at (823, 655) on #orderModal > div > div > div.modal-footer > button.btn.btn-primary
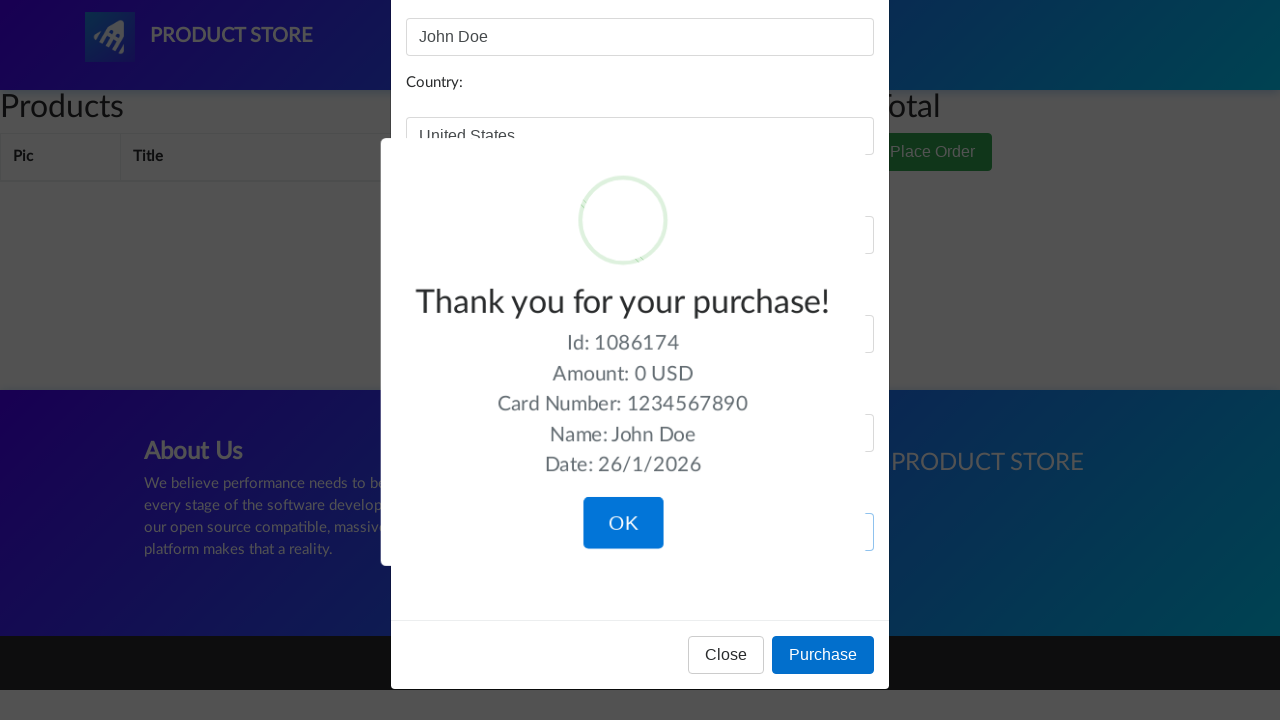

Waited 3 seconds for confirmation dialog to appear
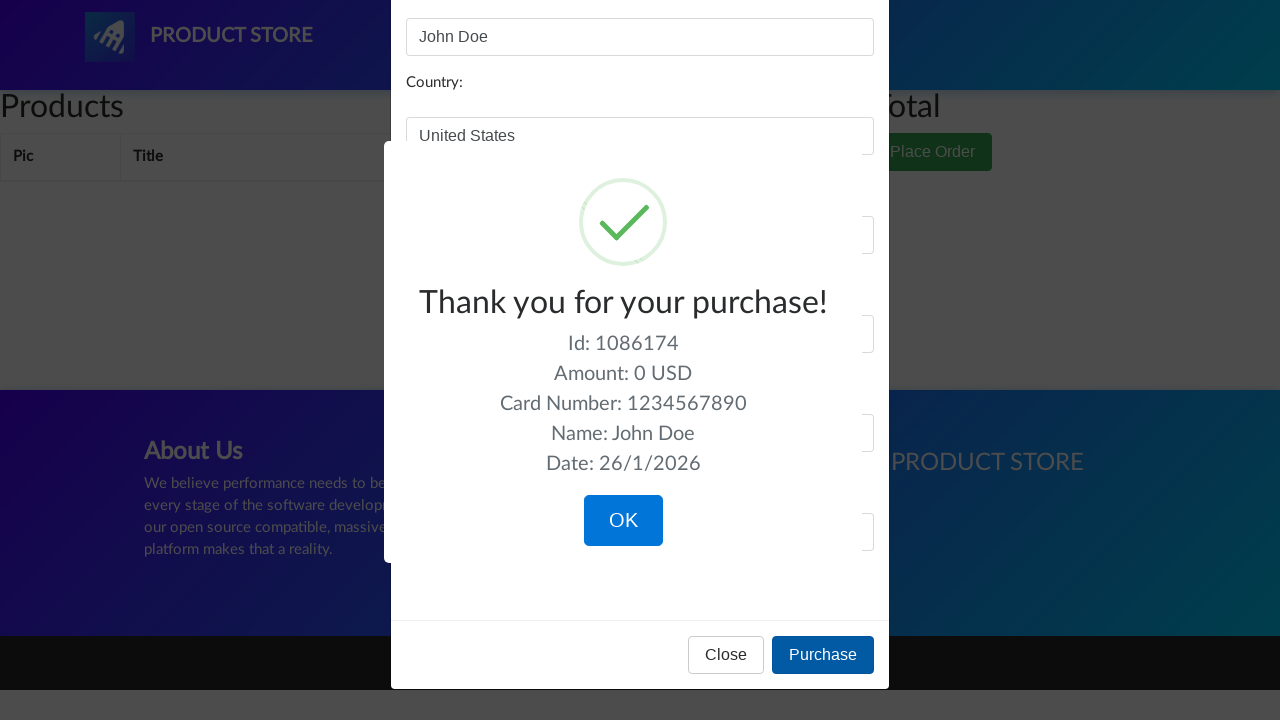

Clicked confirmation button to complete purchase at (623, 521) on body > div.sweet-alert.showSweetAlert.visible > div.sa-button-container > div > 
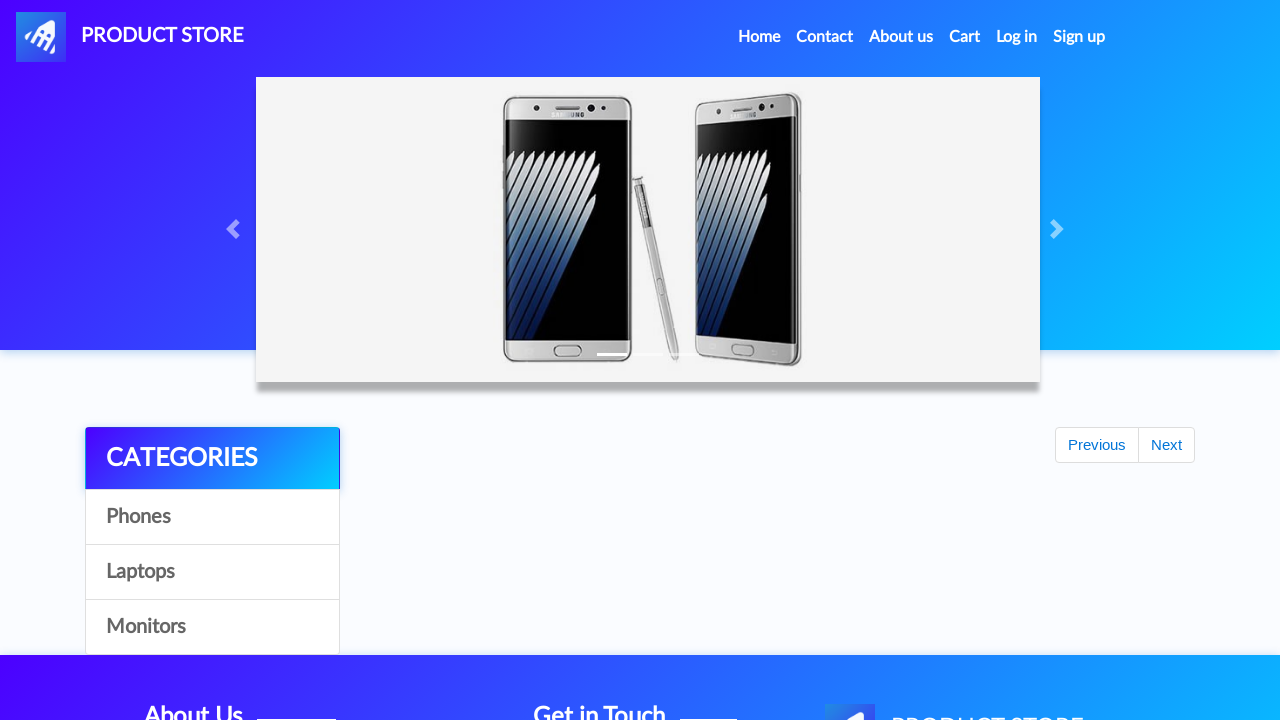

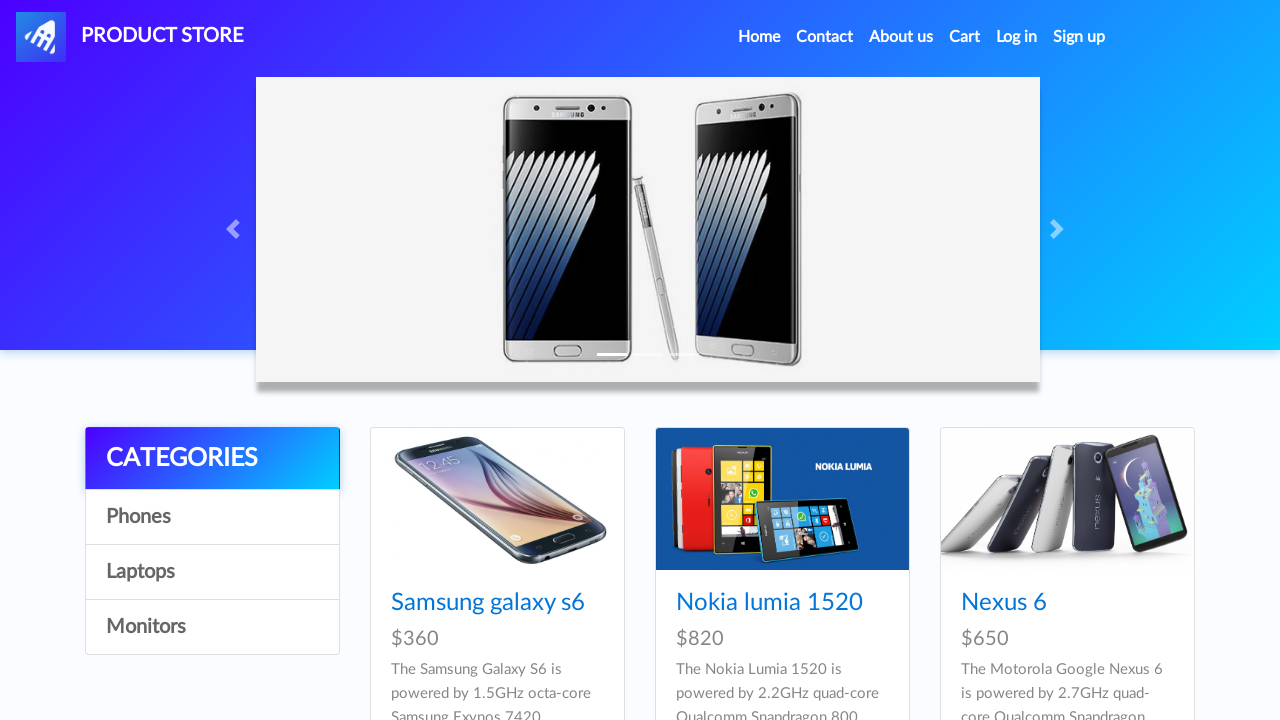